Tests browser navigation controls by clicking a link, then using back, forward, and refresh navigation

Starting URL: https://selenium.dev/selenium/web/clicks.html

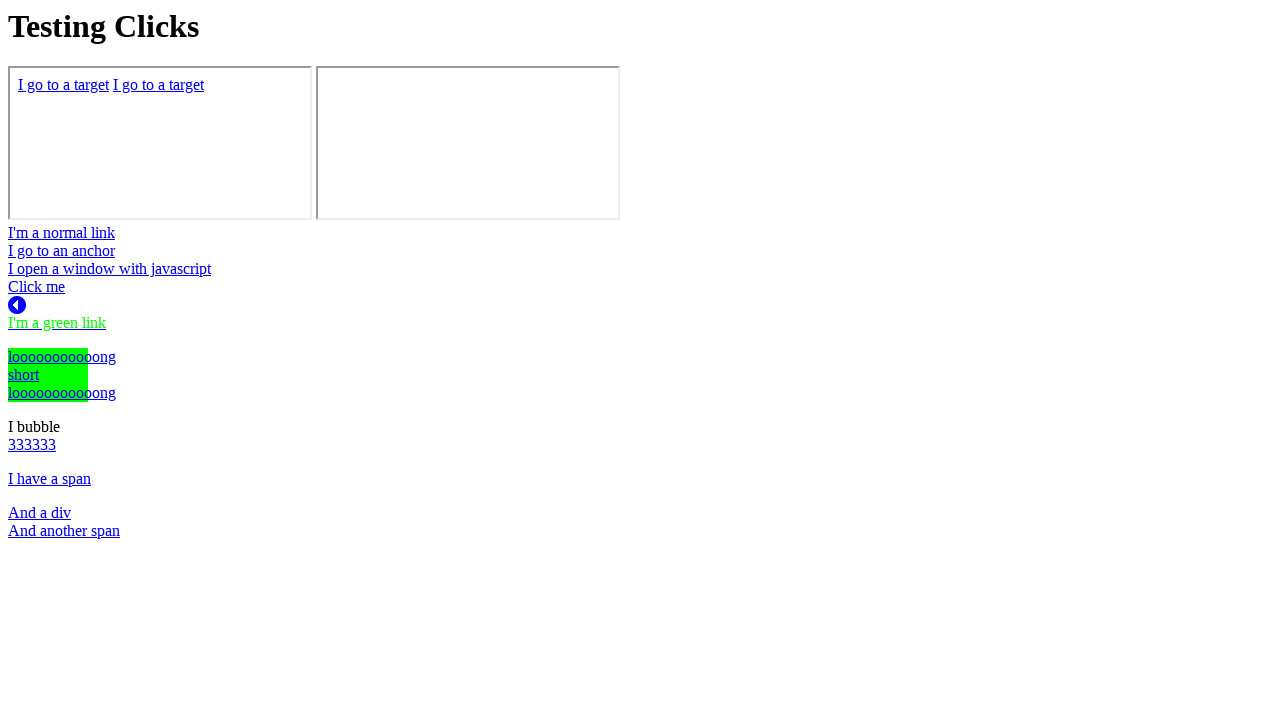

Clicked 'Click me' link at (36, 287) on text=Click me
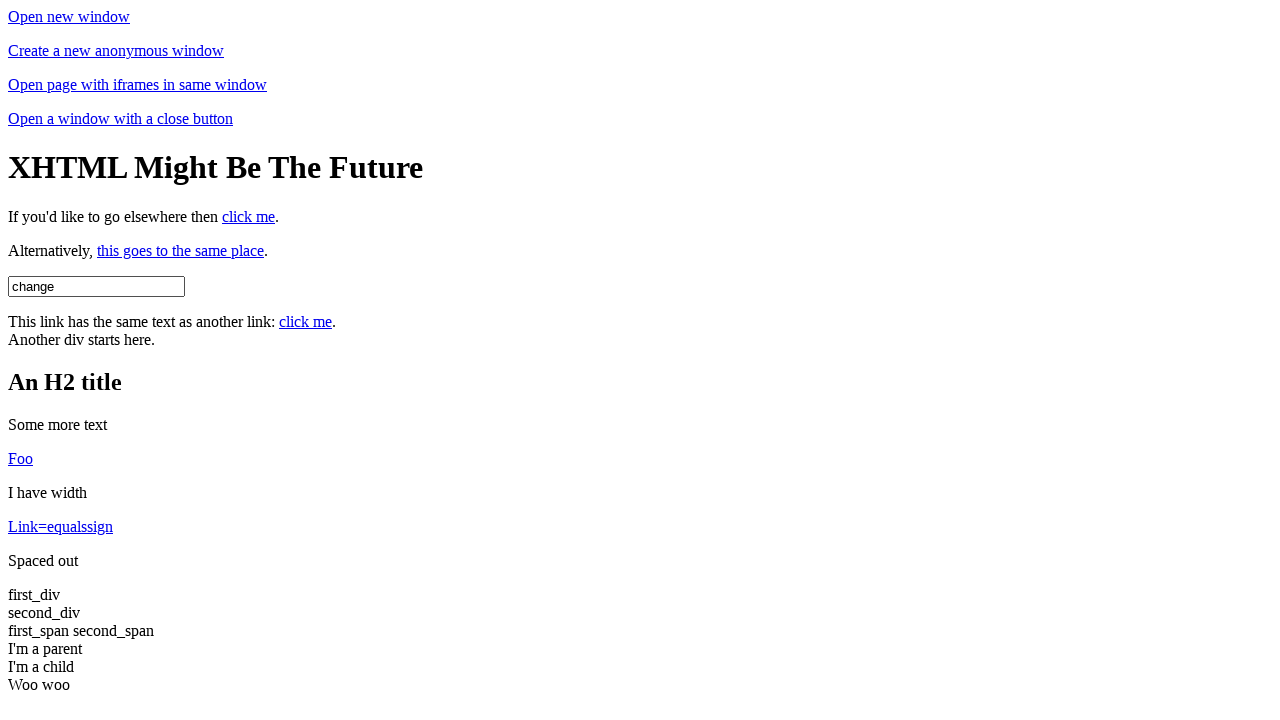

Navigated back using browser back button
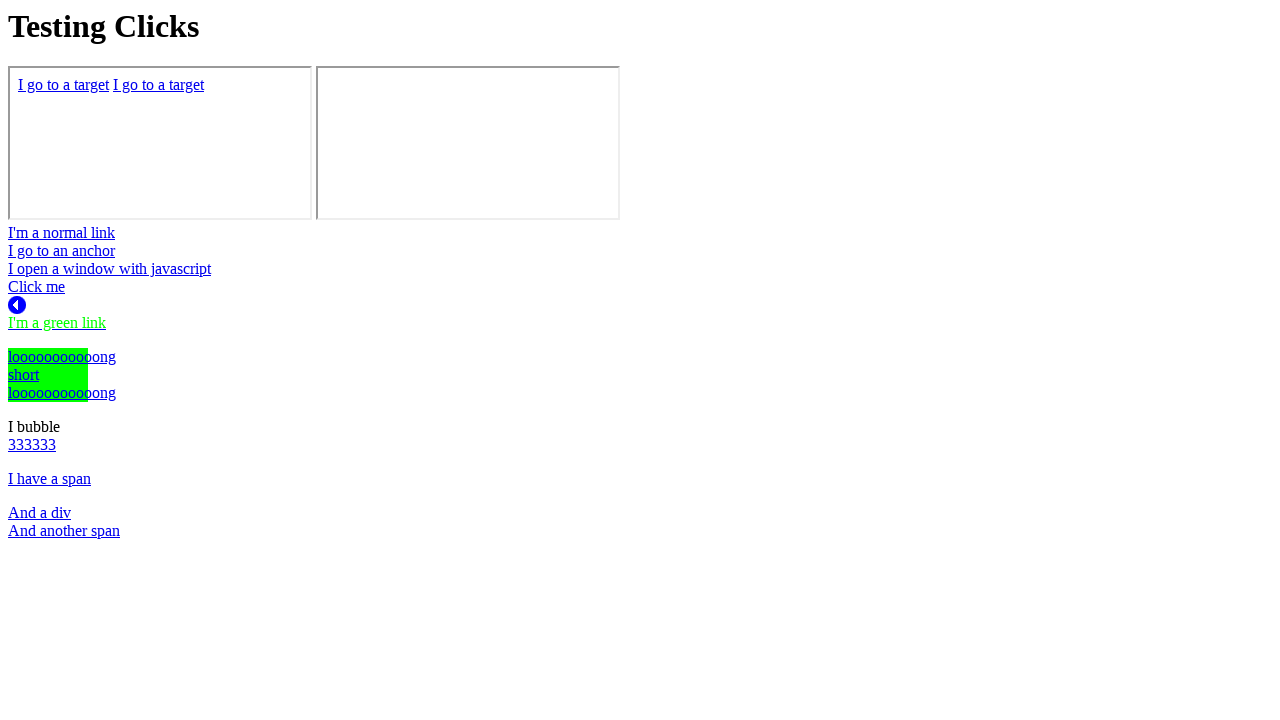

Navigated forward using browser forward button
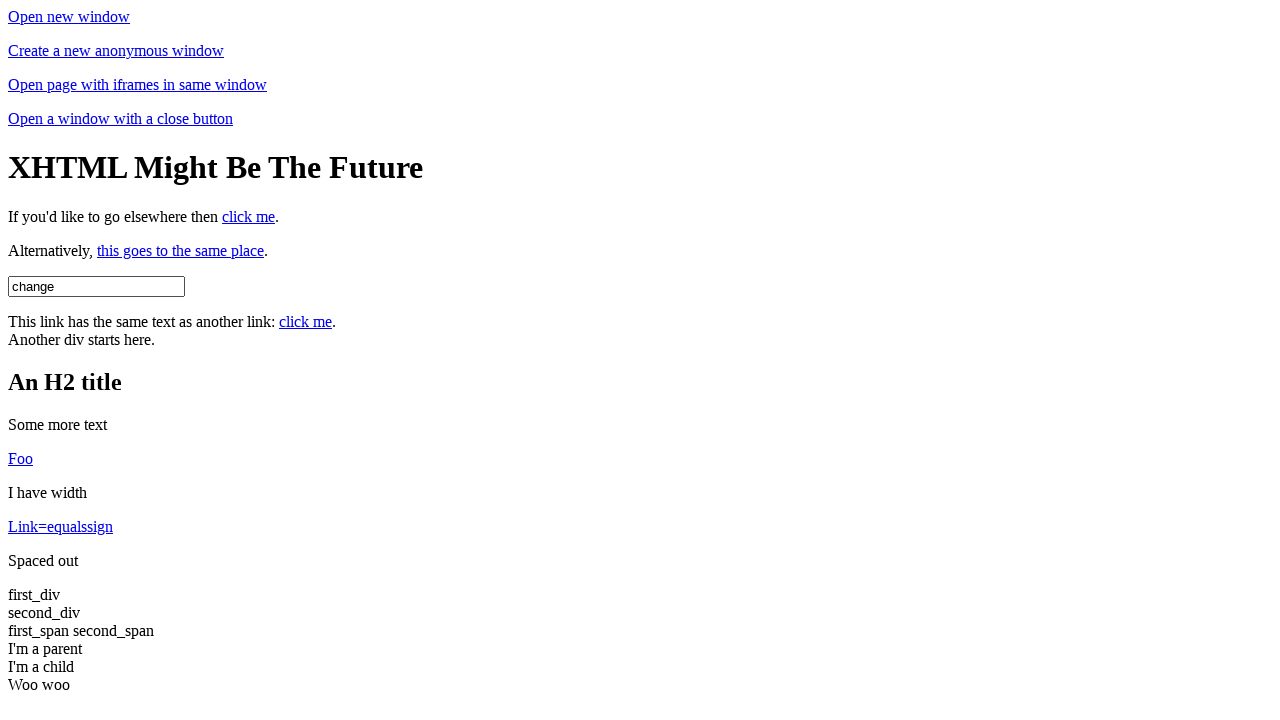

Refreshed the page
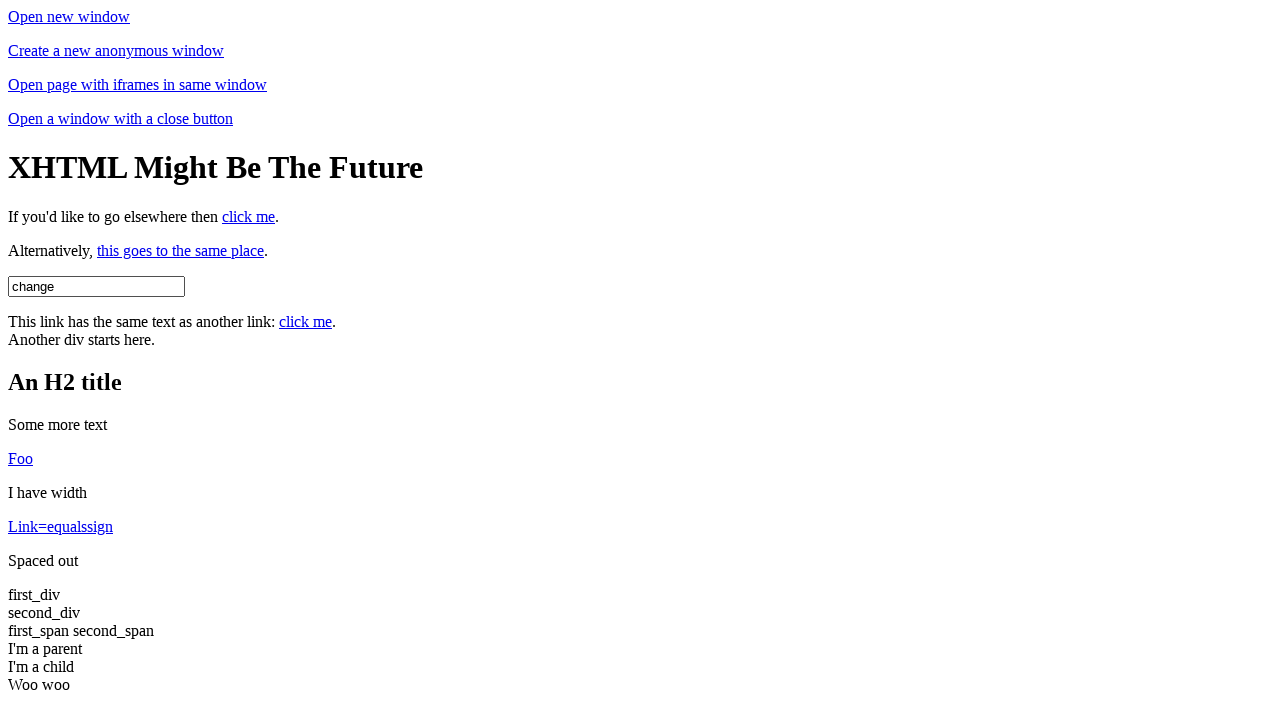

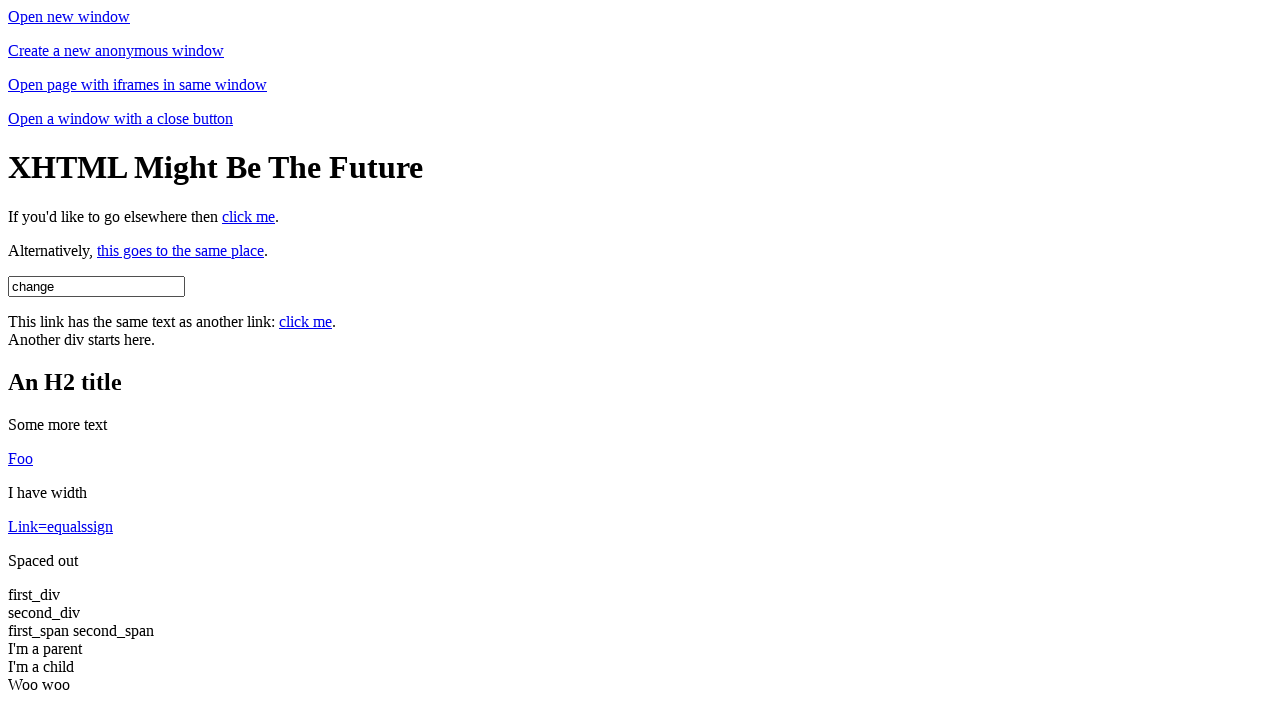